Tests form validation by verifying disabled/readonly input states, dropdown options, submit button enablement based on field values, and successful form submission

Starting URL: https://d3pv22lioo8876.cloudfront.net/tiptop/

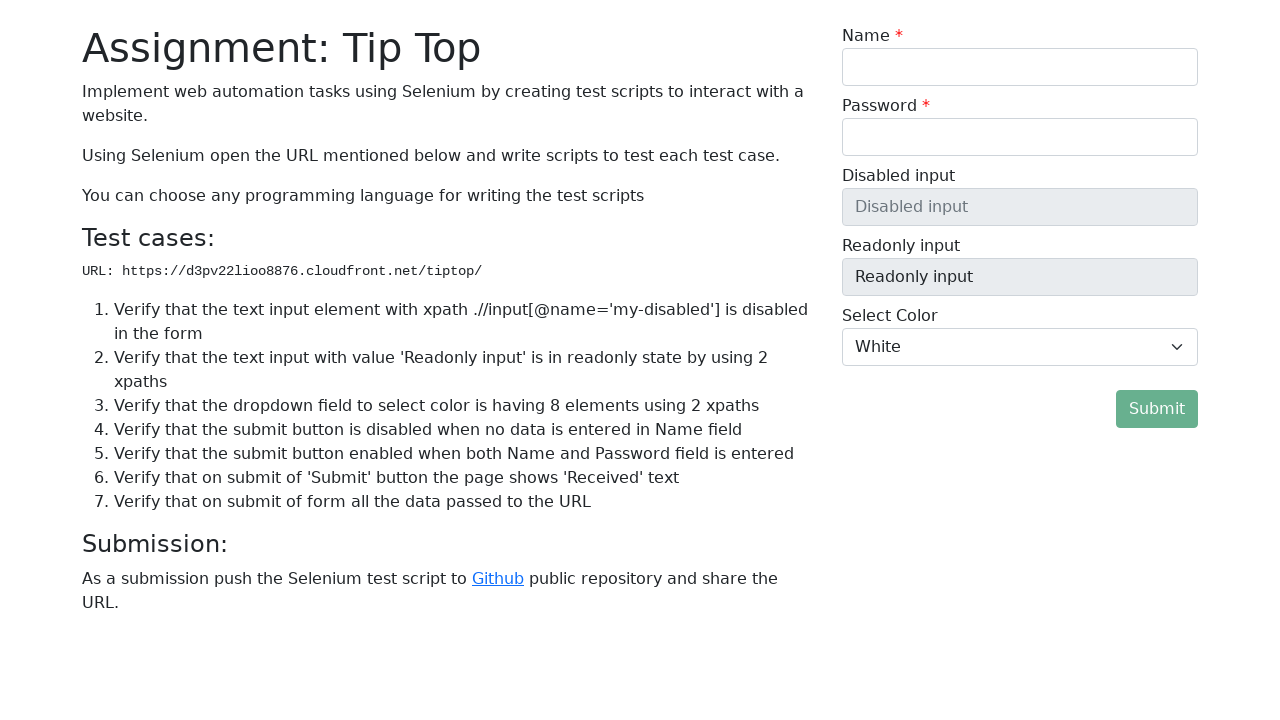

Located disabled input element
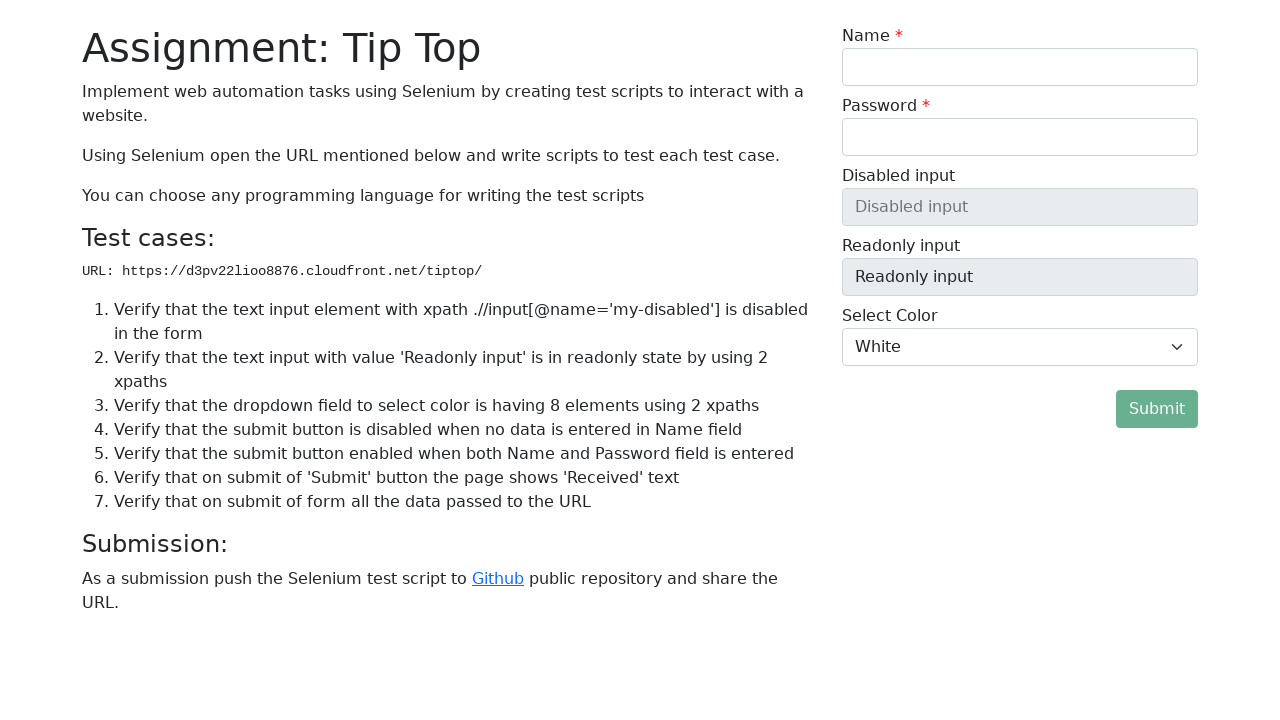

Verified that disabled input element is not enabled
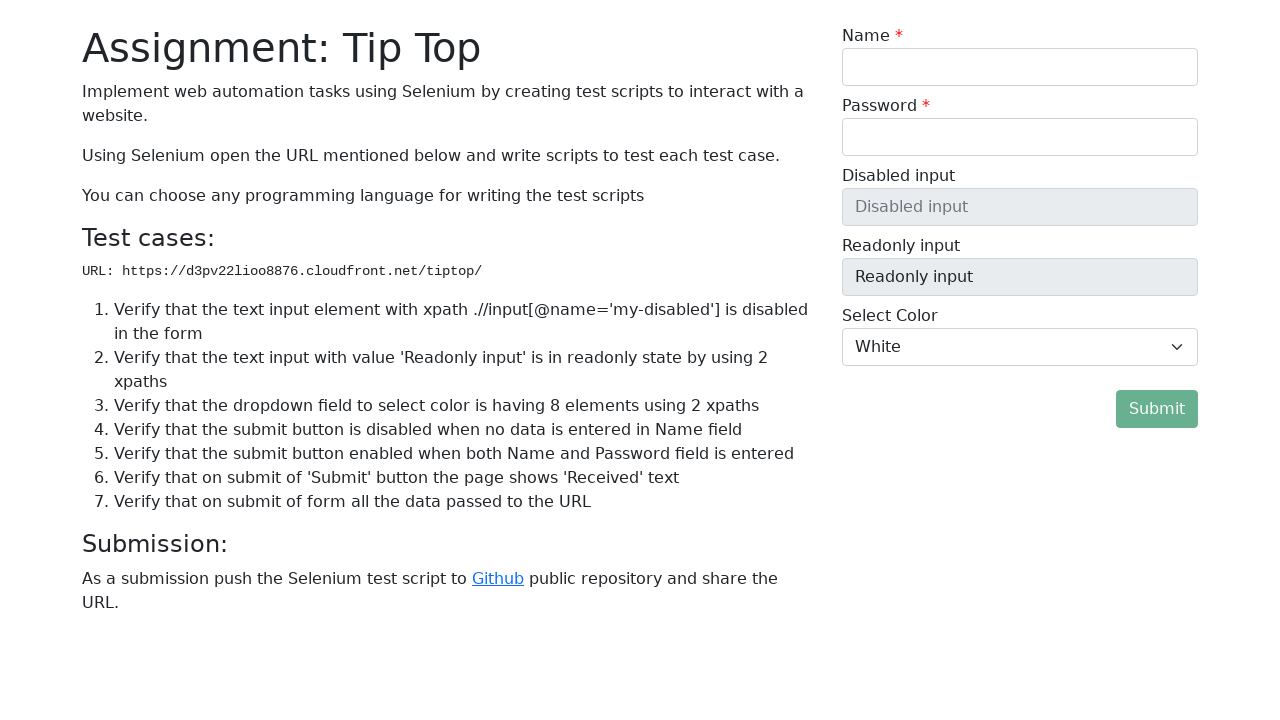

Located readonly input element
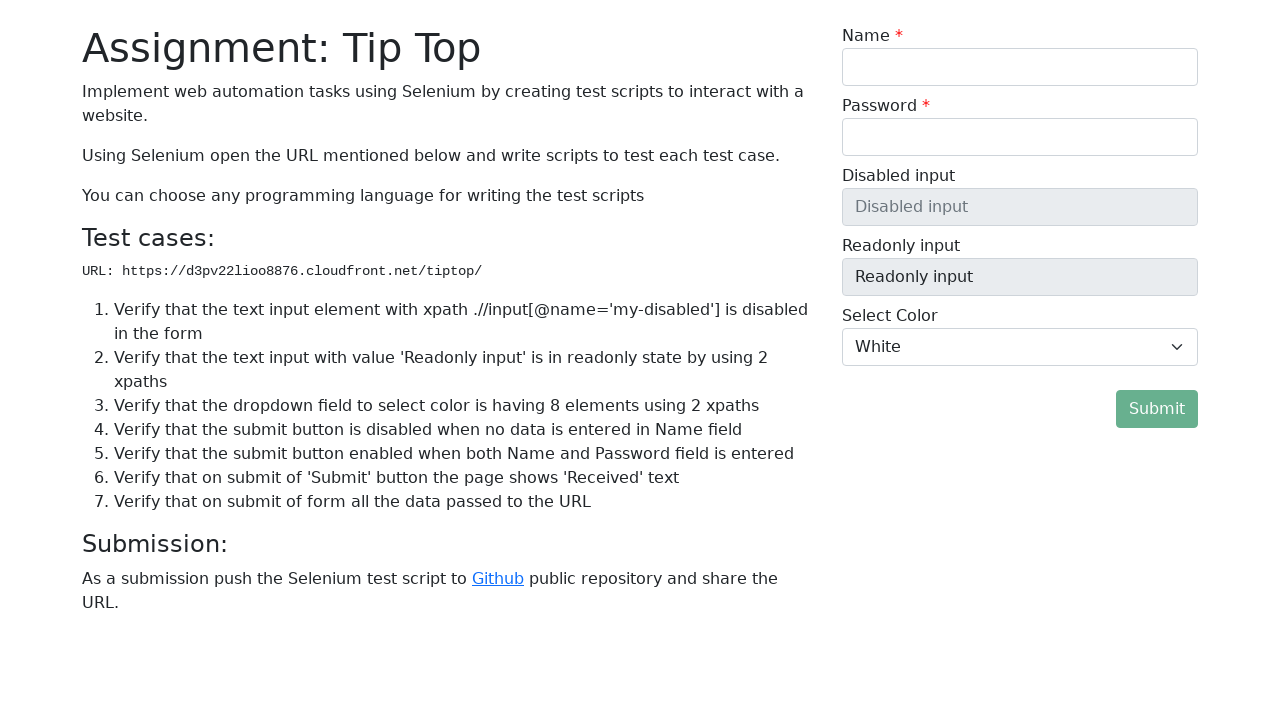

Verified that input element has readonly attribute
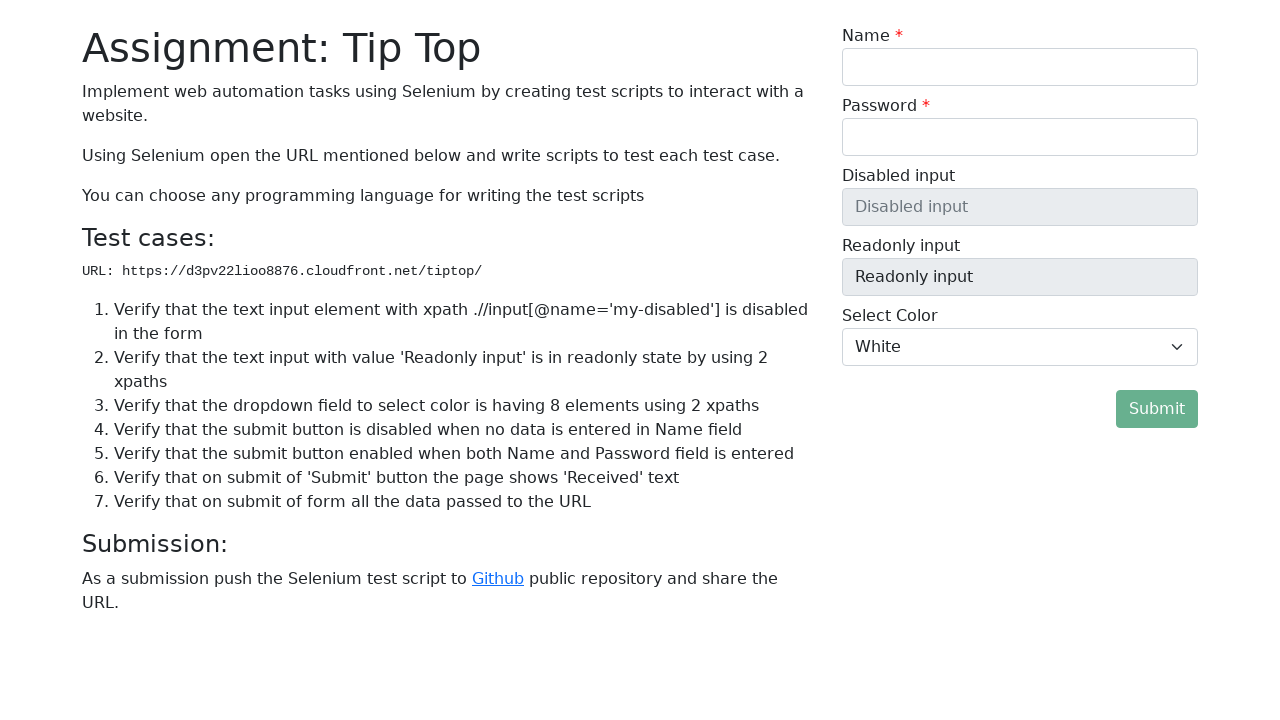

Located dropdown element
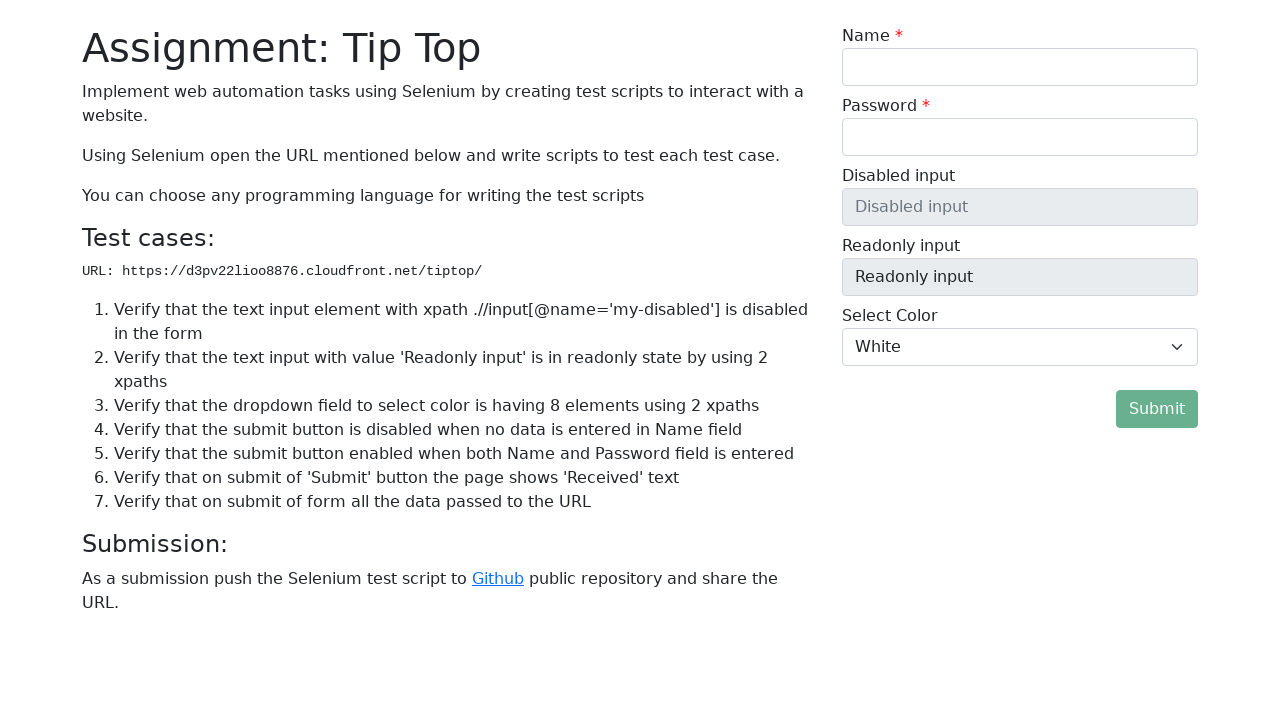

Retrieved all dropdown options
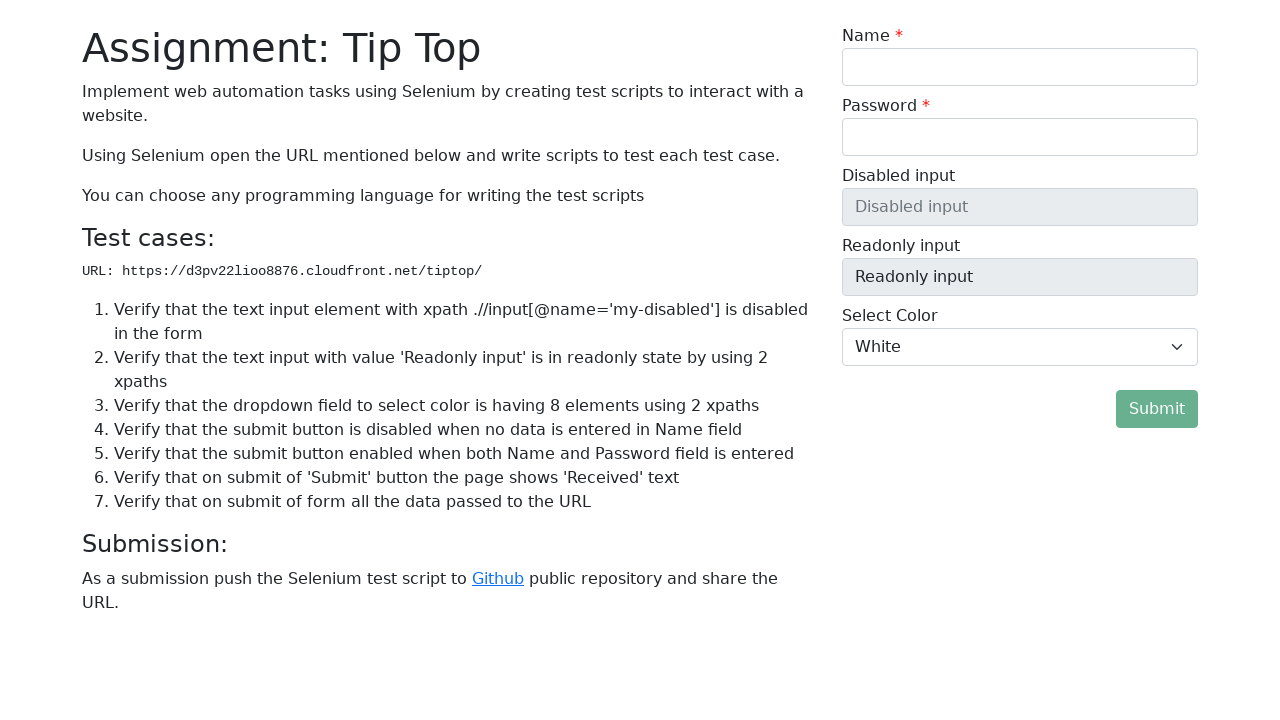

Verified dropdown has exactly 8 options
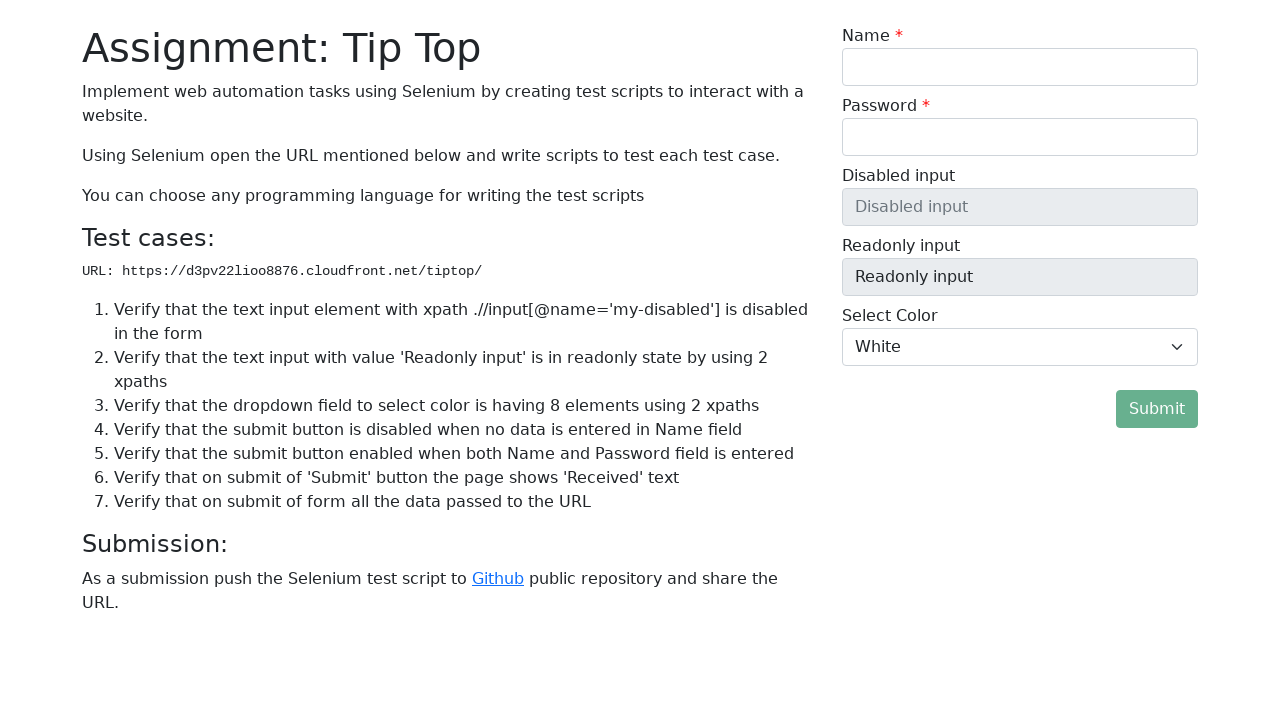

Located name input field
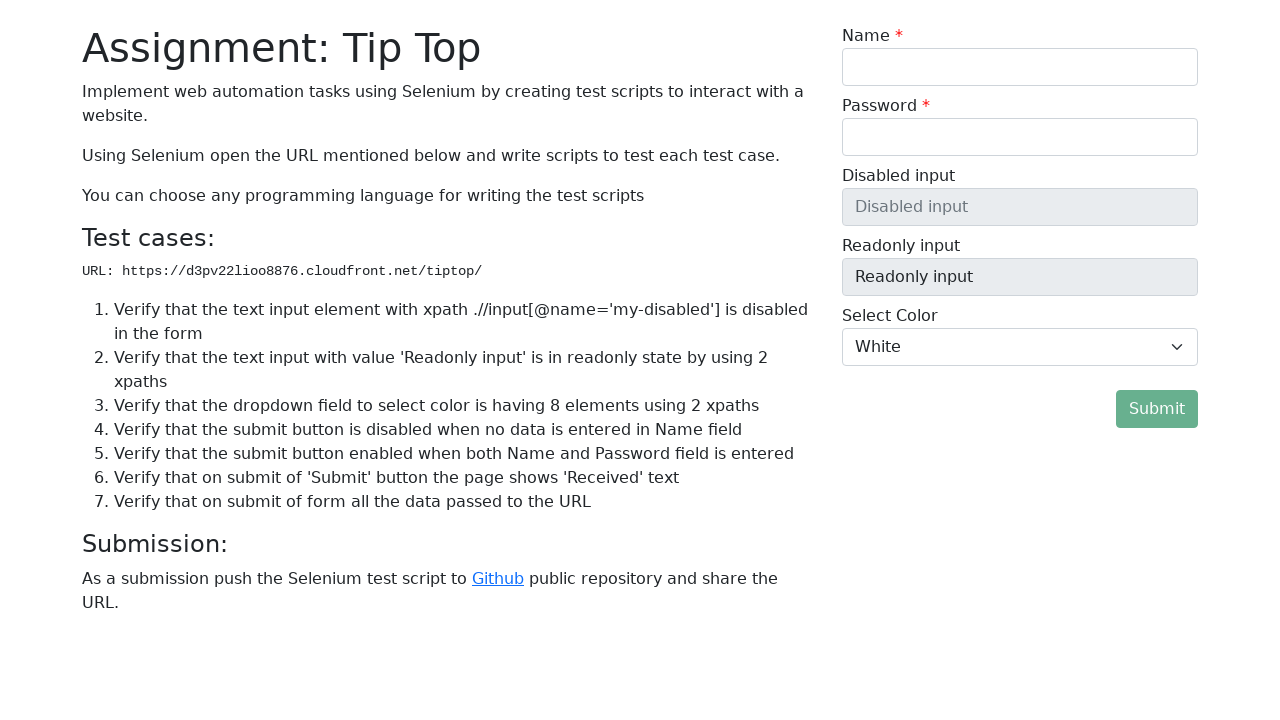

Cleared name input field on input#my-name-id
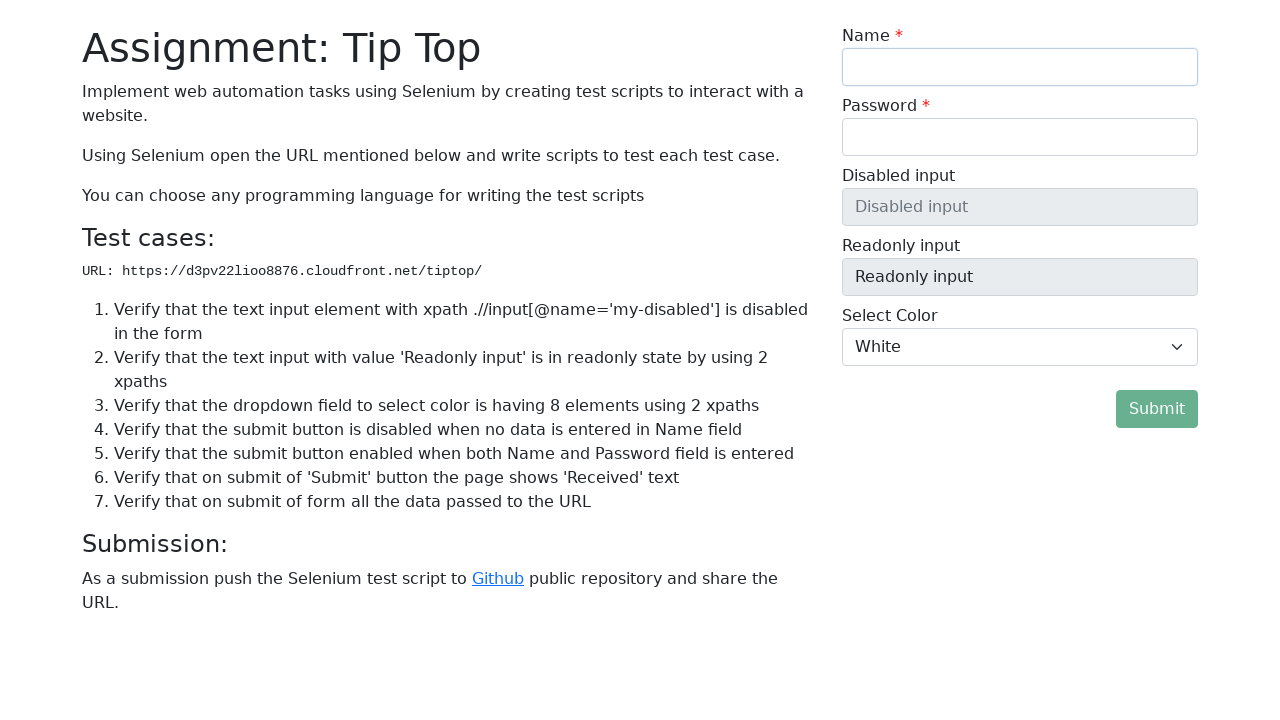

Located submit button
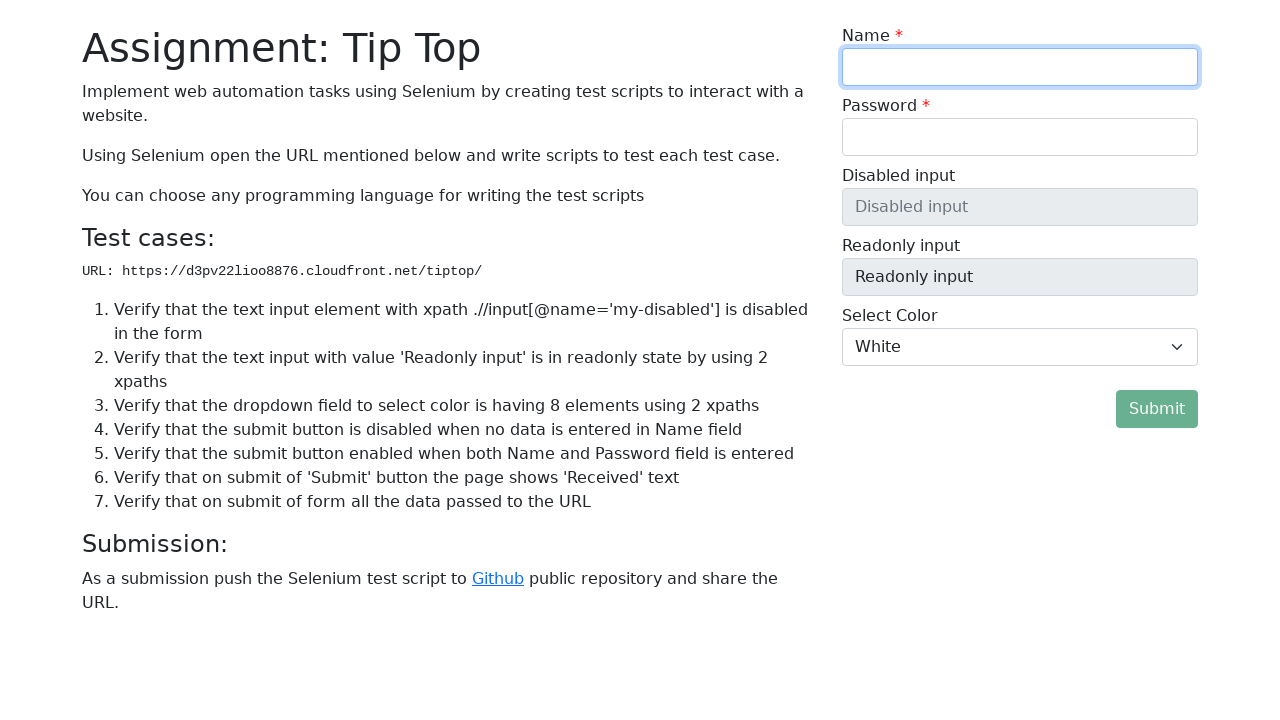

Verified submit button is disabled when name field is empty
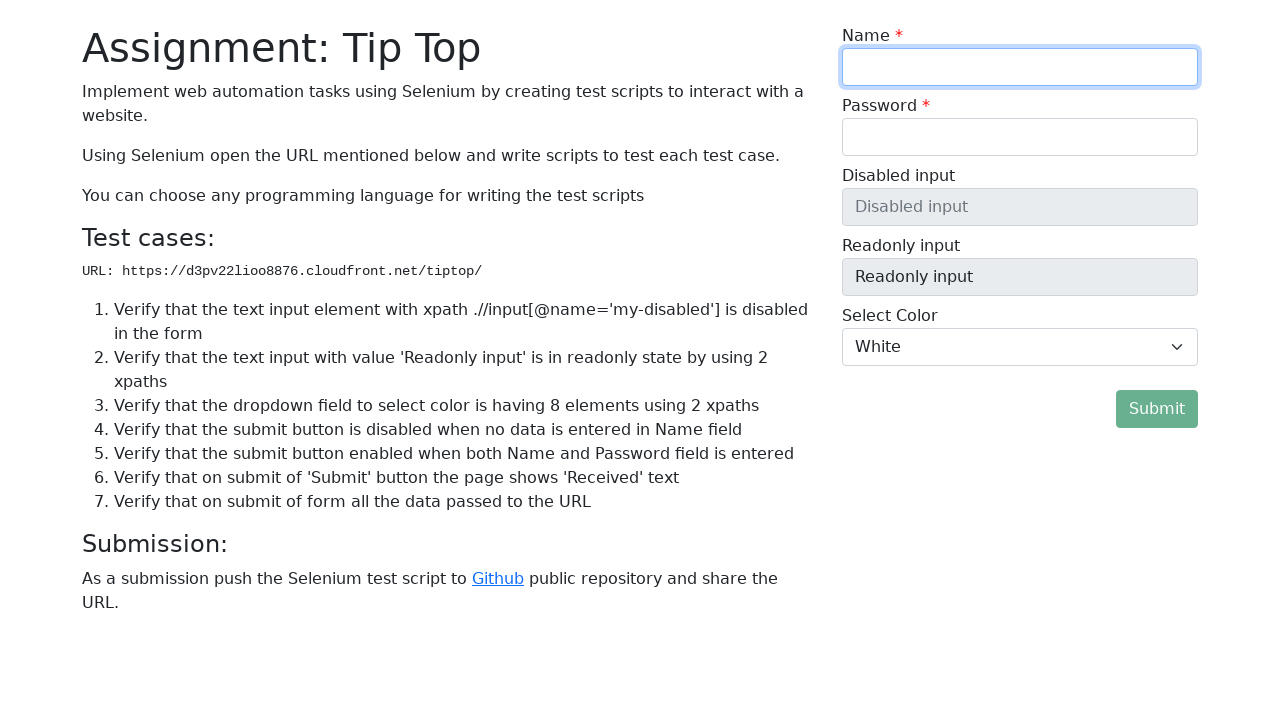

Located password input field
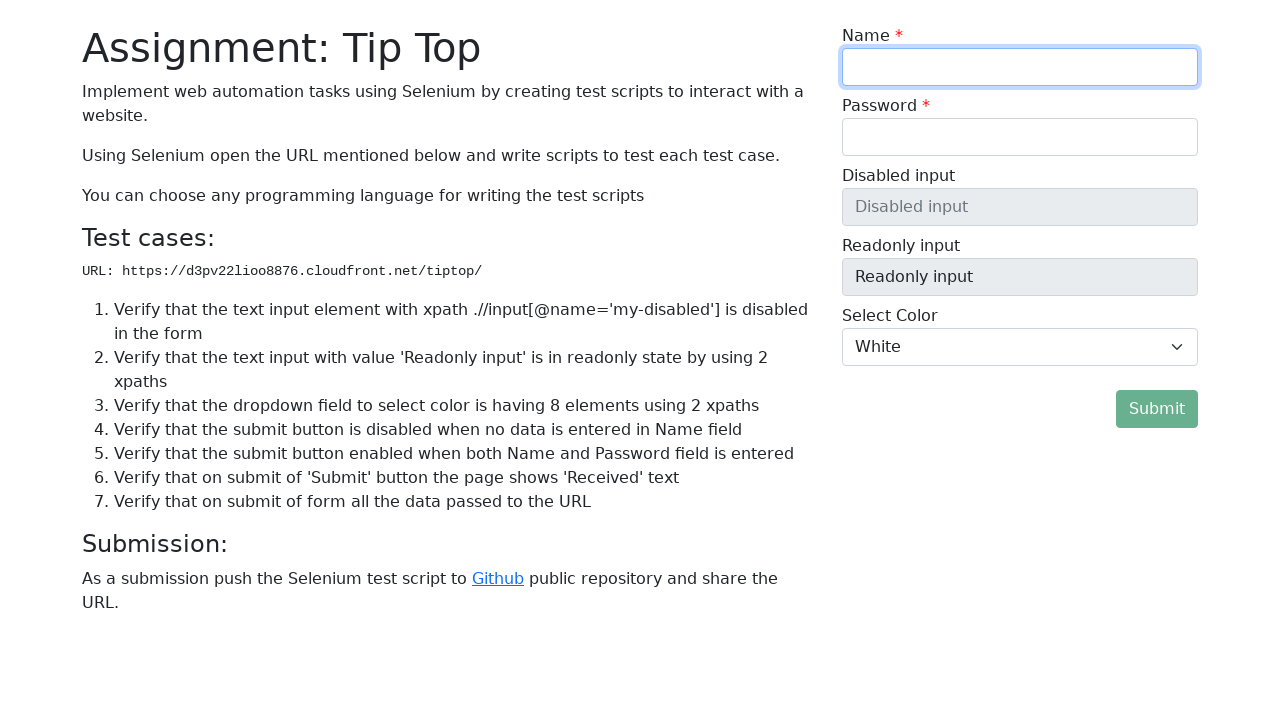

Filled name field with 'Test Name' on input#my-name-id
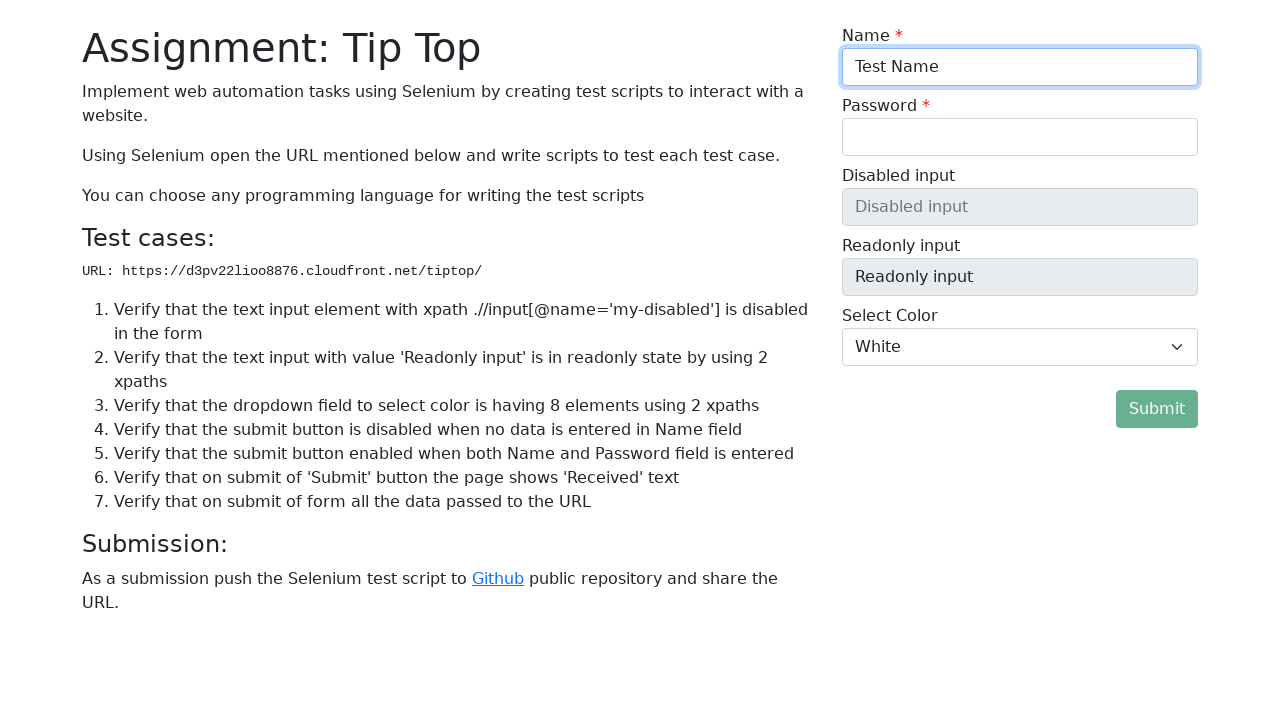

Filled password field with 'TestPassword123' on input#my-password-id
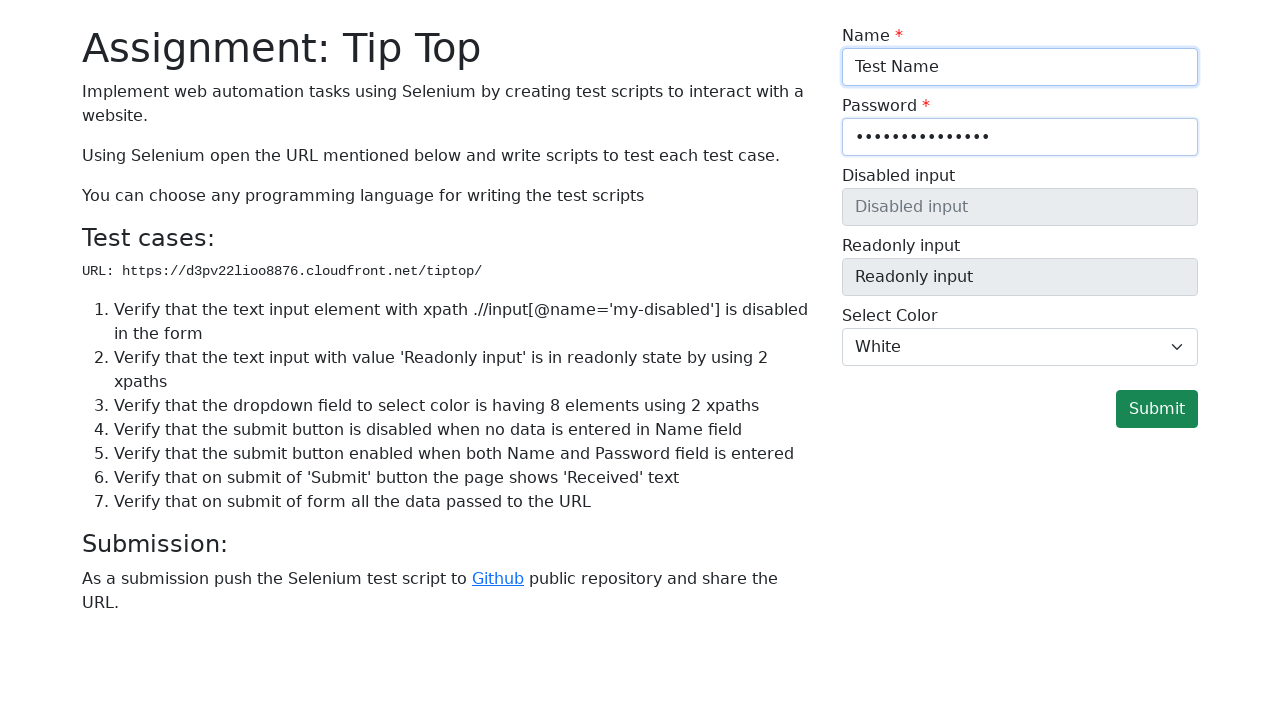

Verified submit button is enabled when both name and password are filled
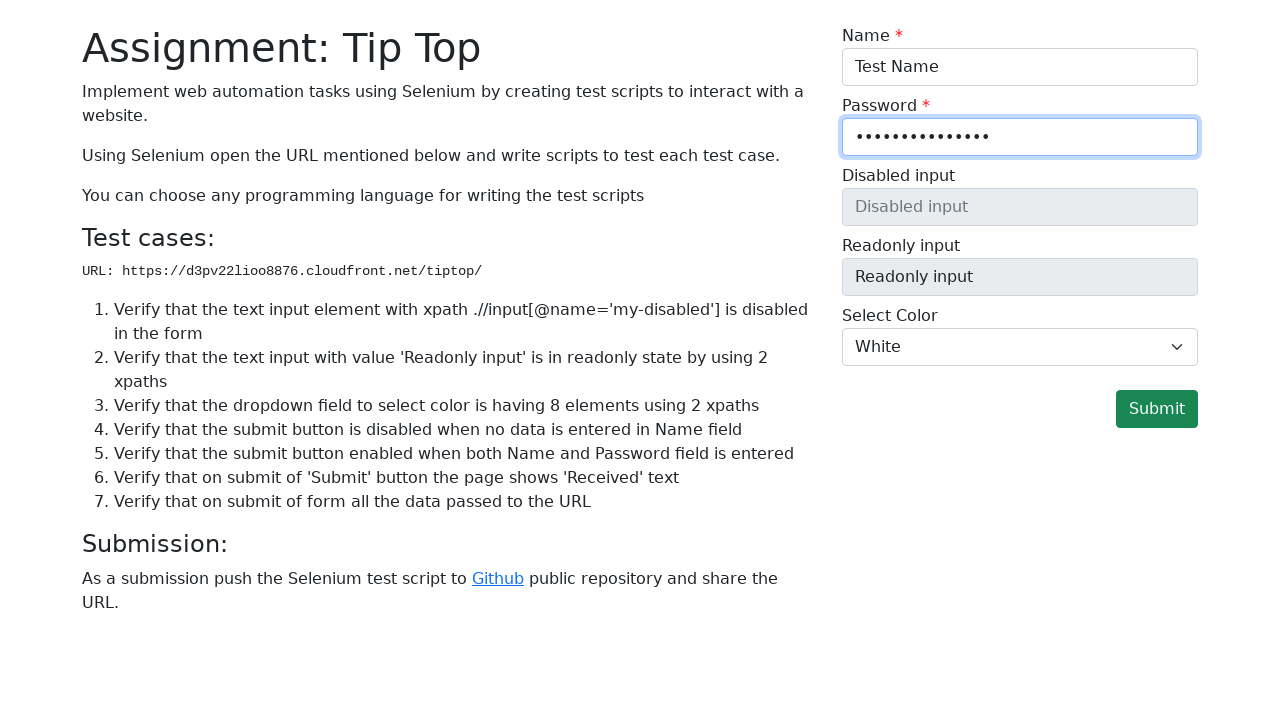

Clicked submit button to submit form at (1157, 409) on button[type='submit']
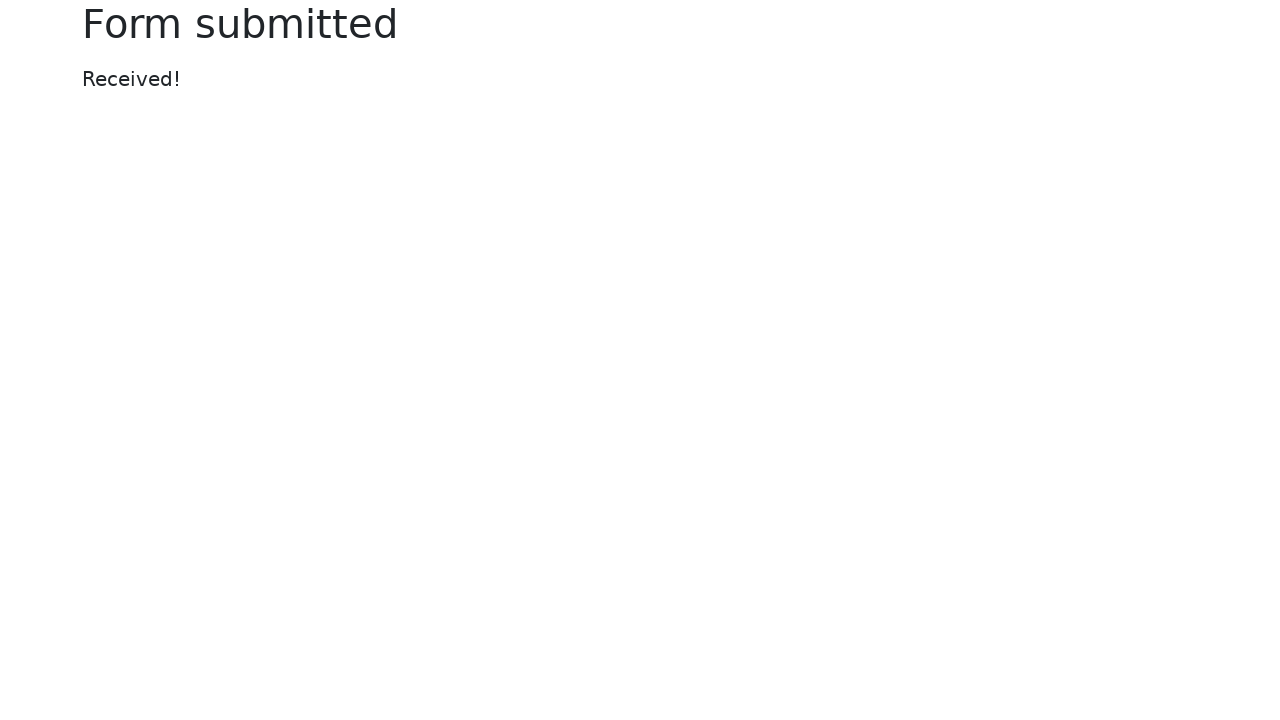

Located 'Received' text element
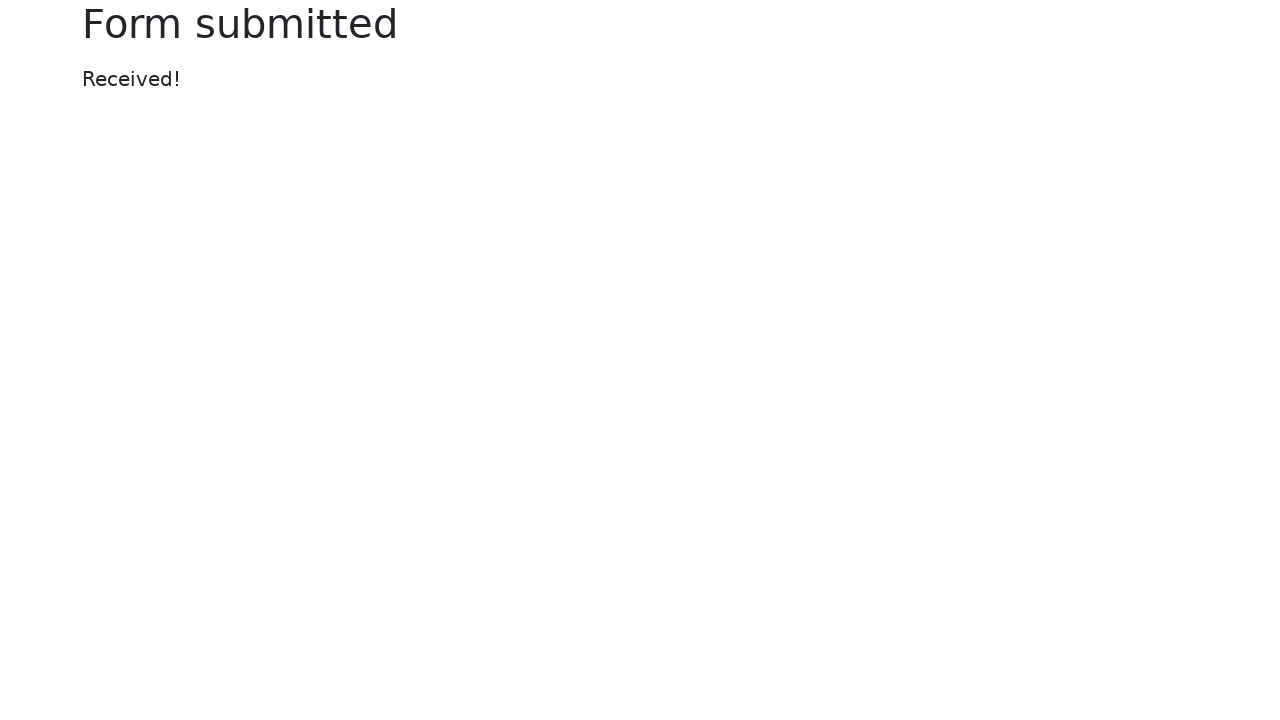

Waited for 'Received' text to become visible
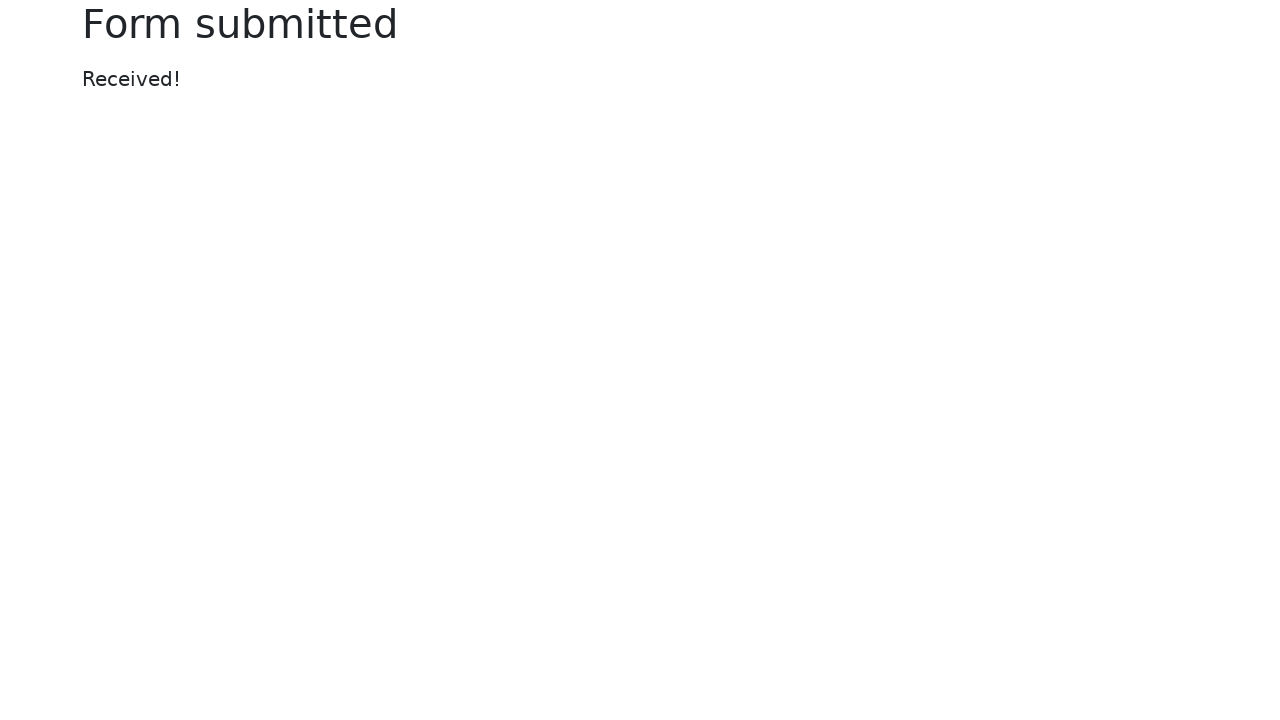

Verified 'Received' text is visible after form submission
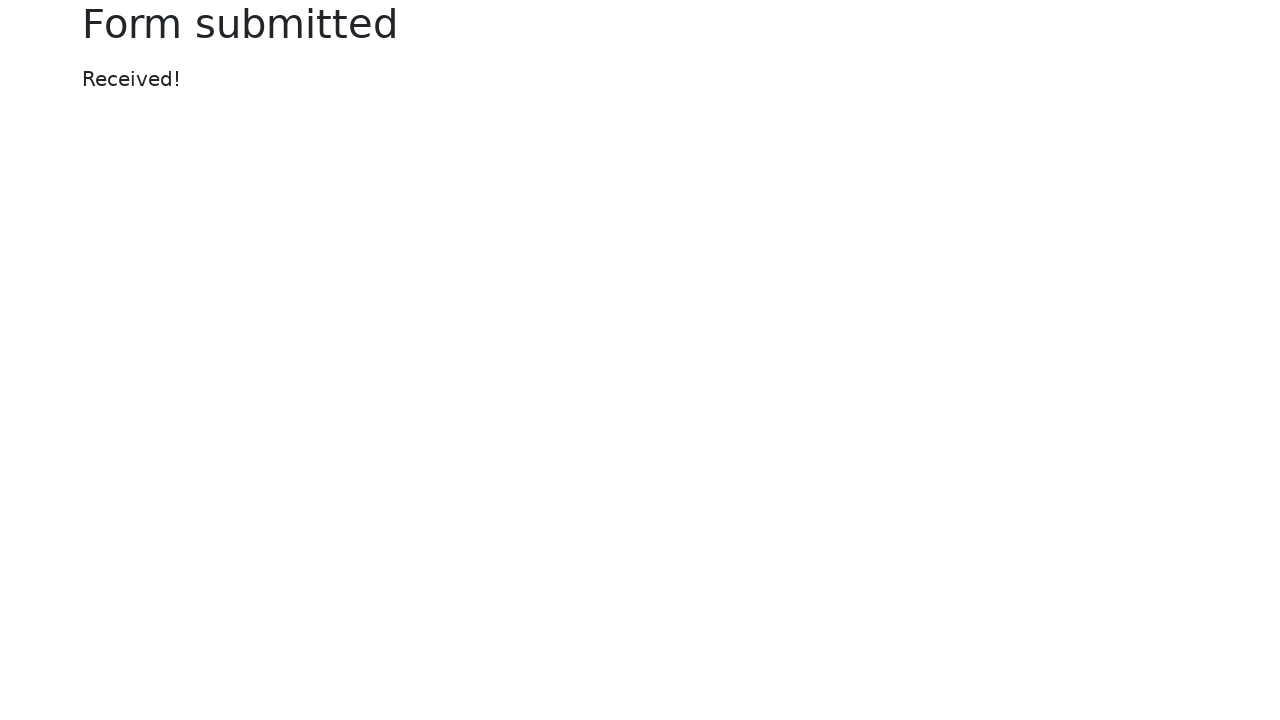

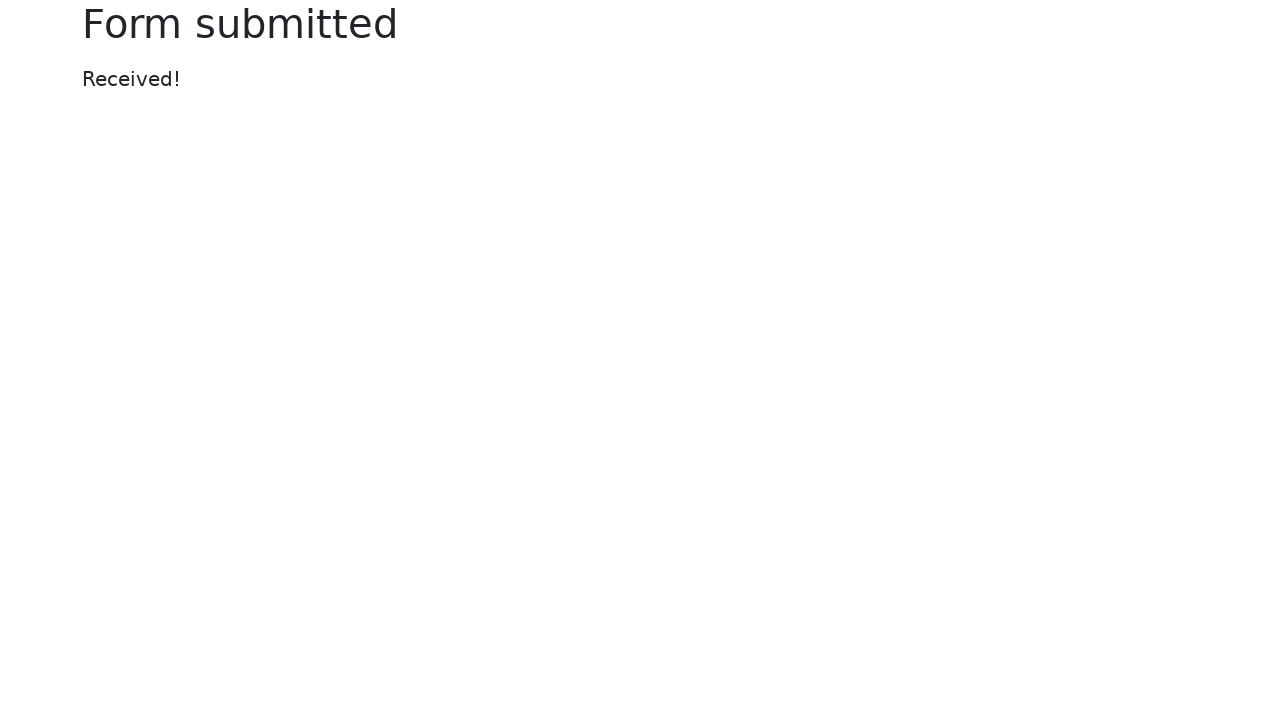